Adds multiple todo items and verifies they all appear in the list with correct count

Starting URL: https://demo.playwright.dev/todomvc

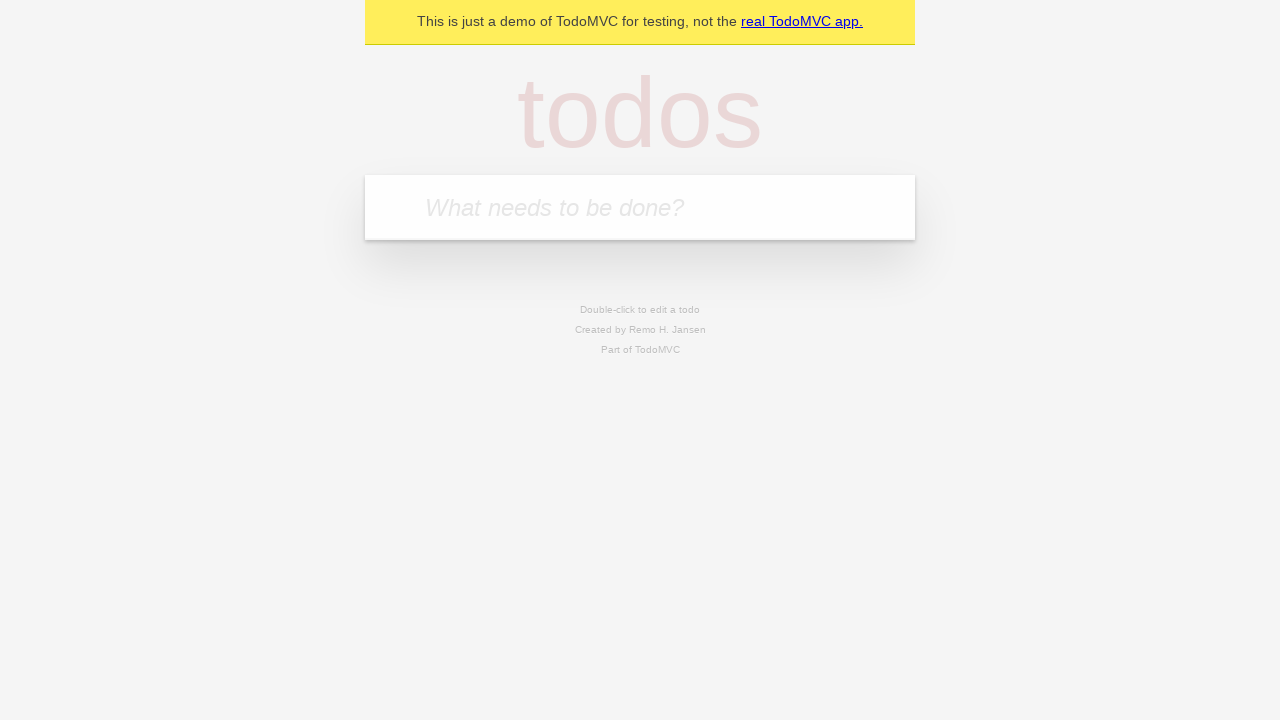

Waited for new todo input field to load
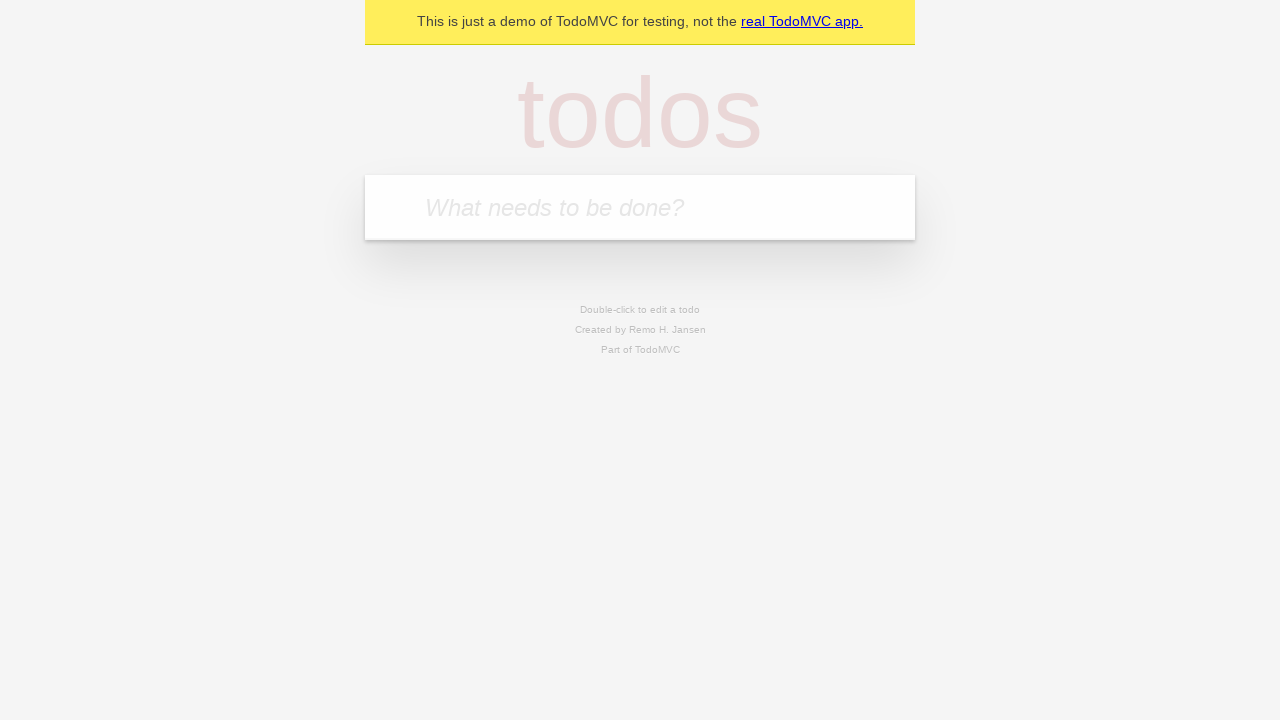

Filled first todo item with 'Test' on .new-todo
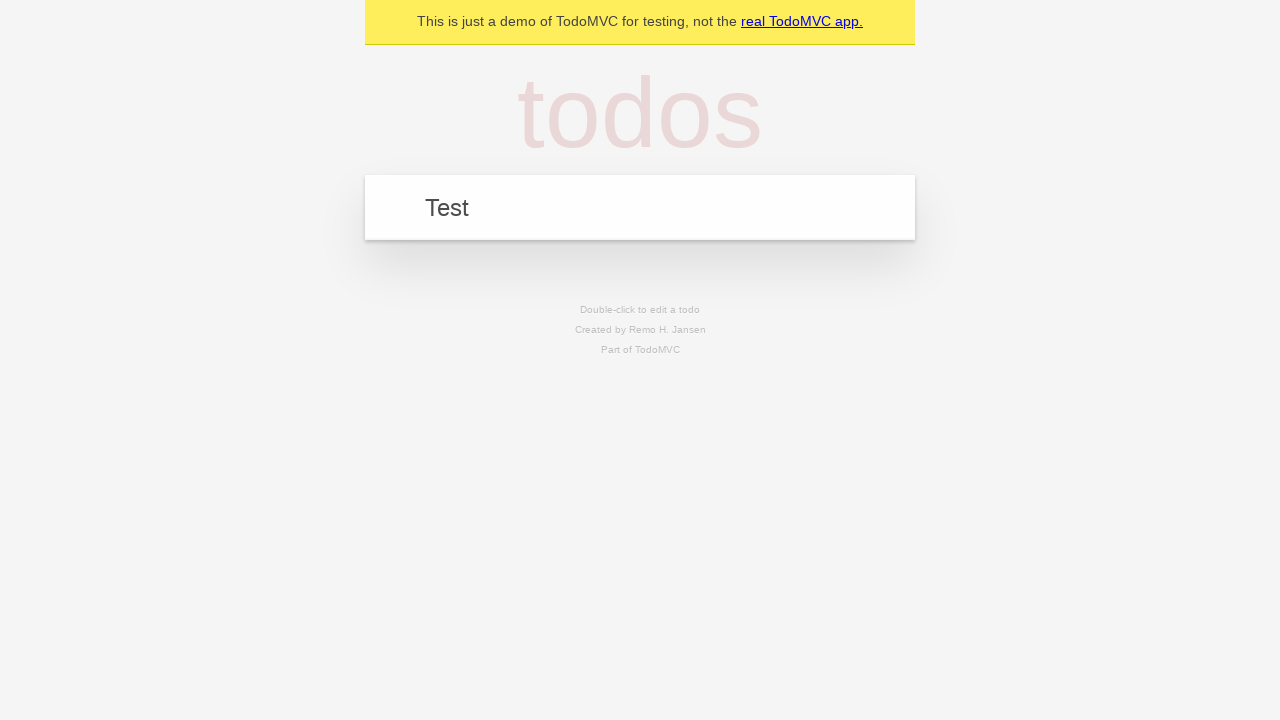

Pressed Enter to add first todo item on .new-todo
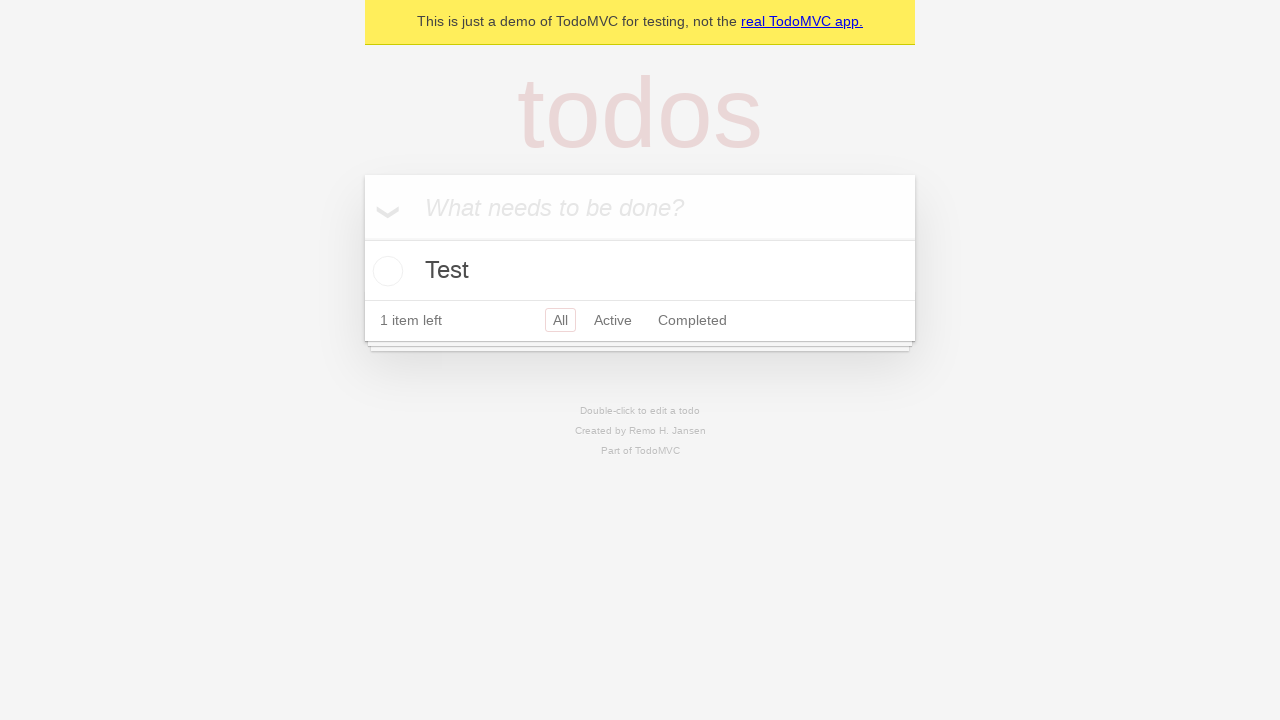

Filled second todo item with 'Test 2' on .new-todo
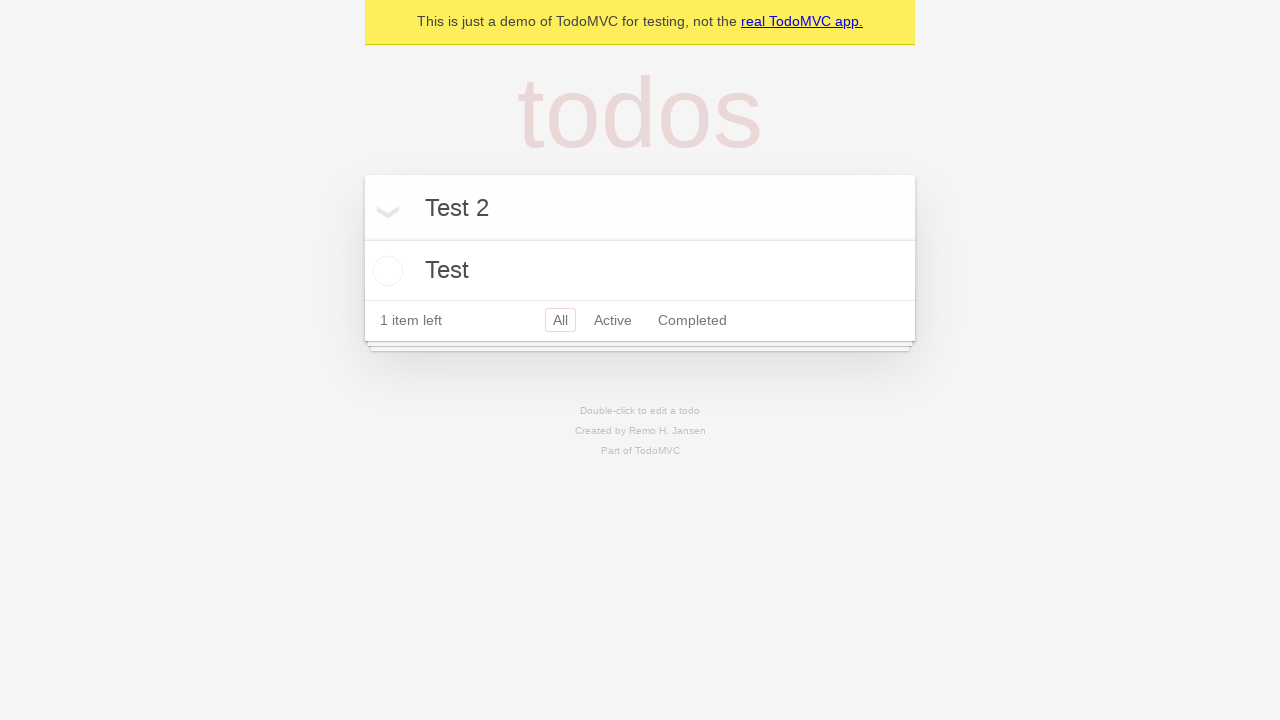

Pressed Enter to add second todo item on .new-todo
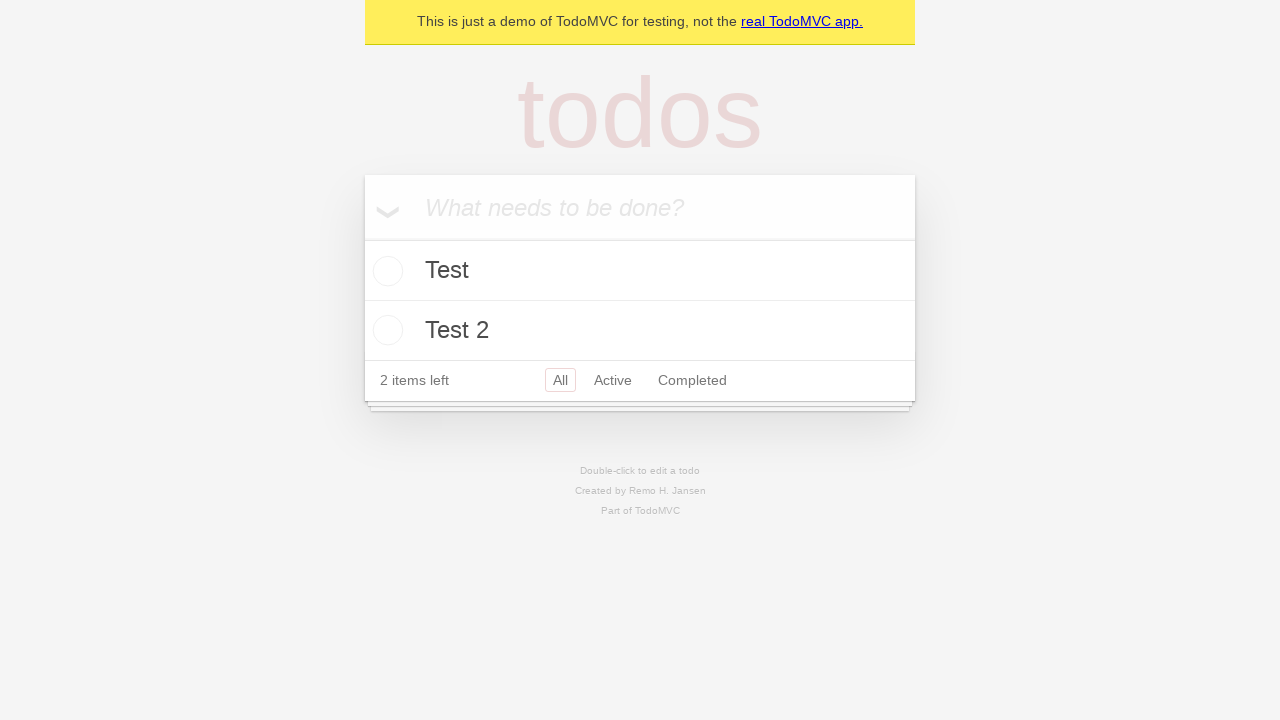

Verified that todo items are visible in the list
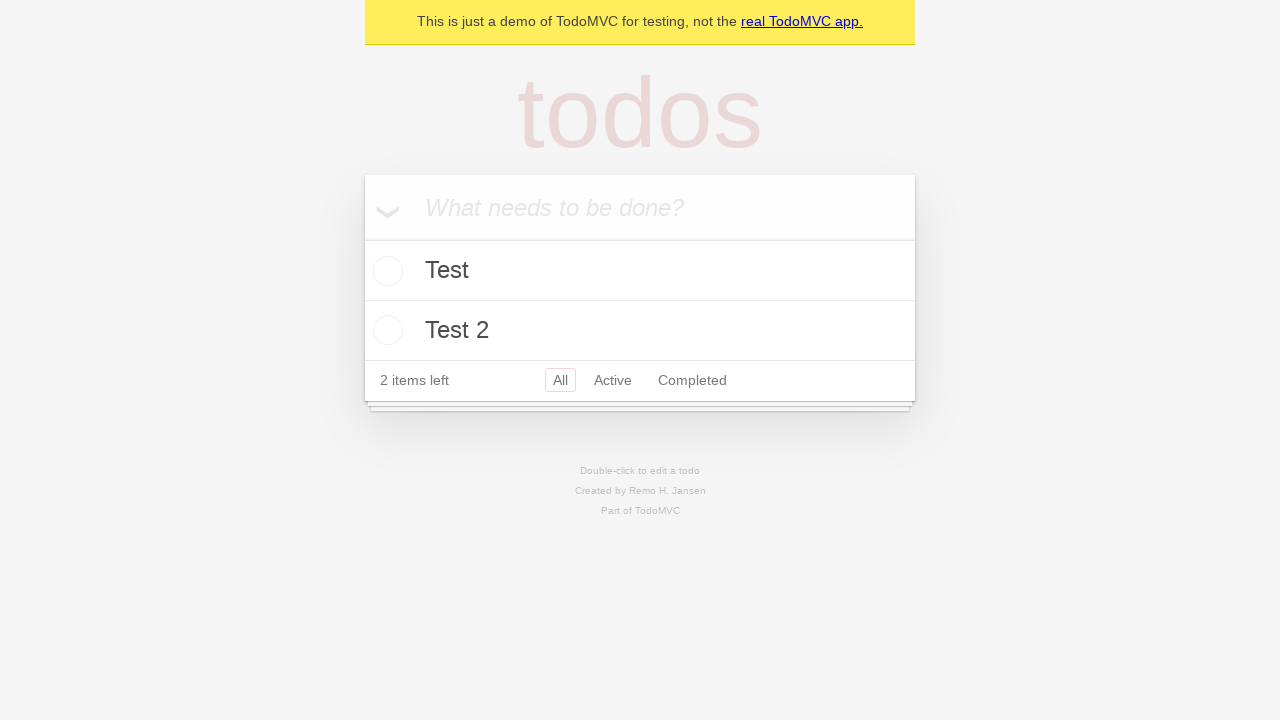

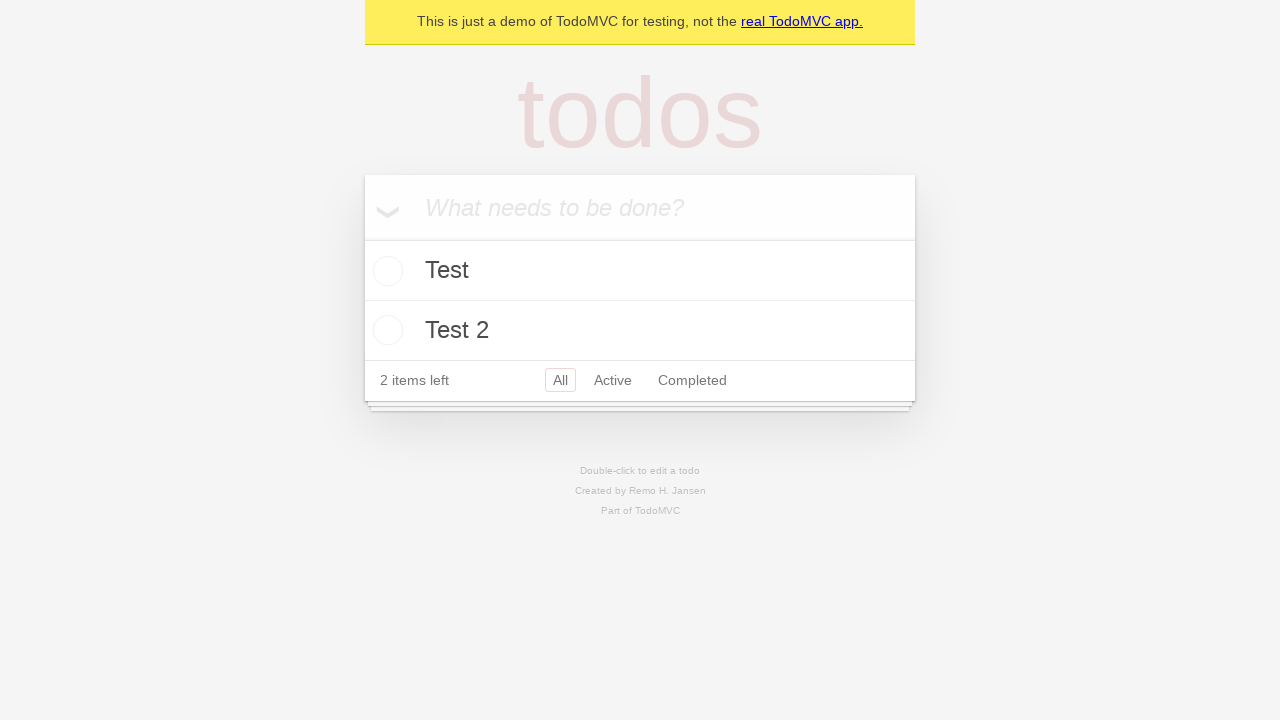